Tests adding a single book by clicking the add button, filling in title and author fields, and submitting the form.

Starting URL: https://tap-ht24-testverktyg.github.io/exam-template/

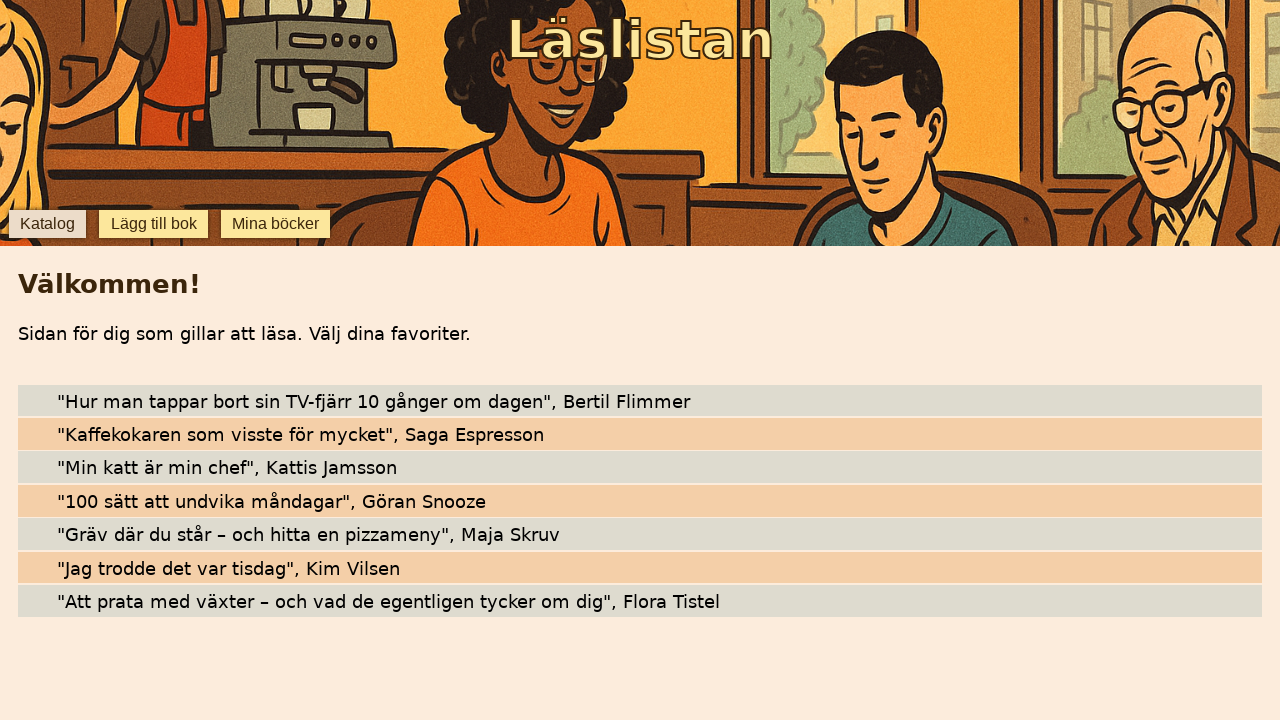

Clicked add book button at (154, 224) on [data-testid='add-book']
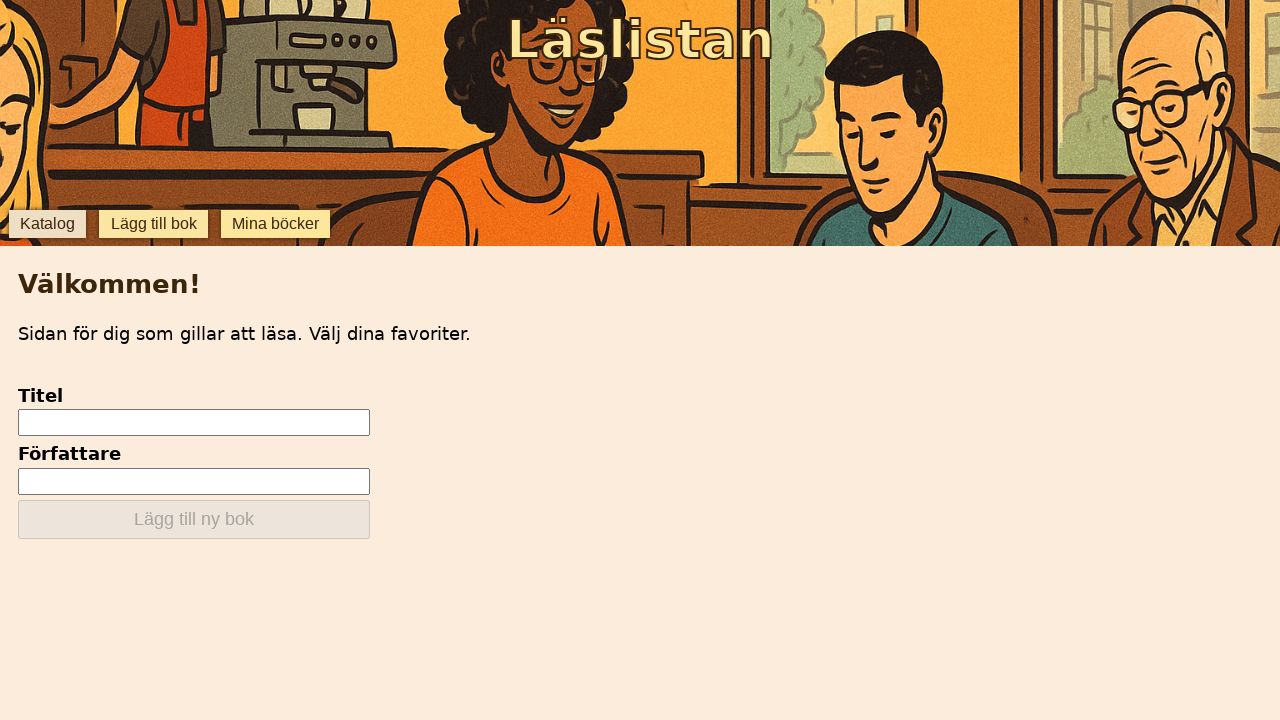

Filled in book title field with 'Samurai' on [data-testid='add-input-title']
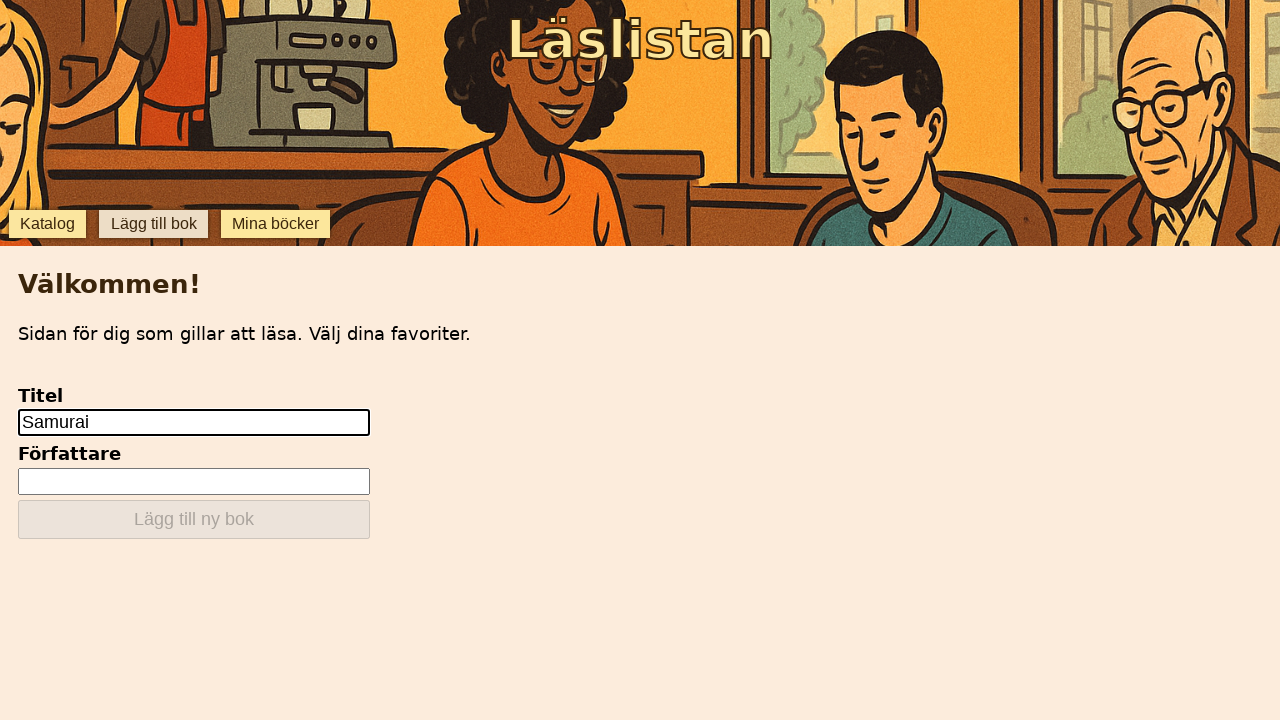

Filled in book author field with 'Hiroshi Morita' on [data-testid='add-input-author']
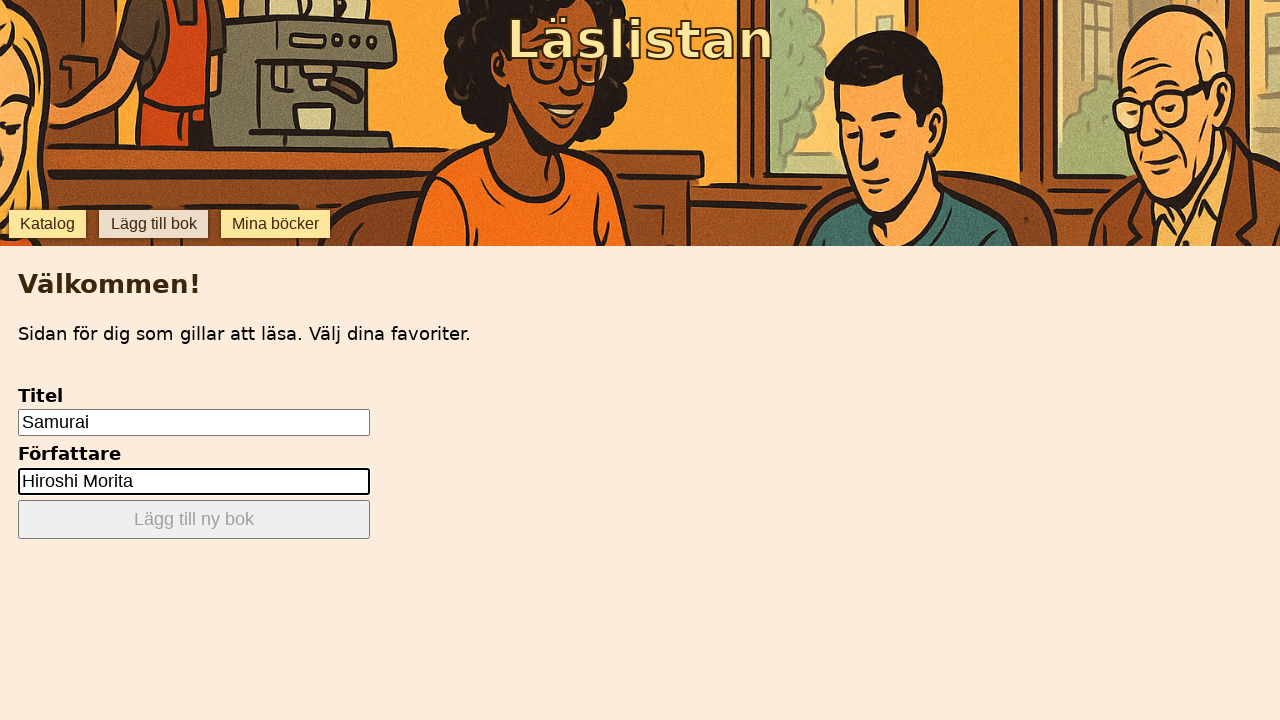

Clicked submit button to add the book at (194, 520) on [data-testid='add-submit']
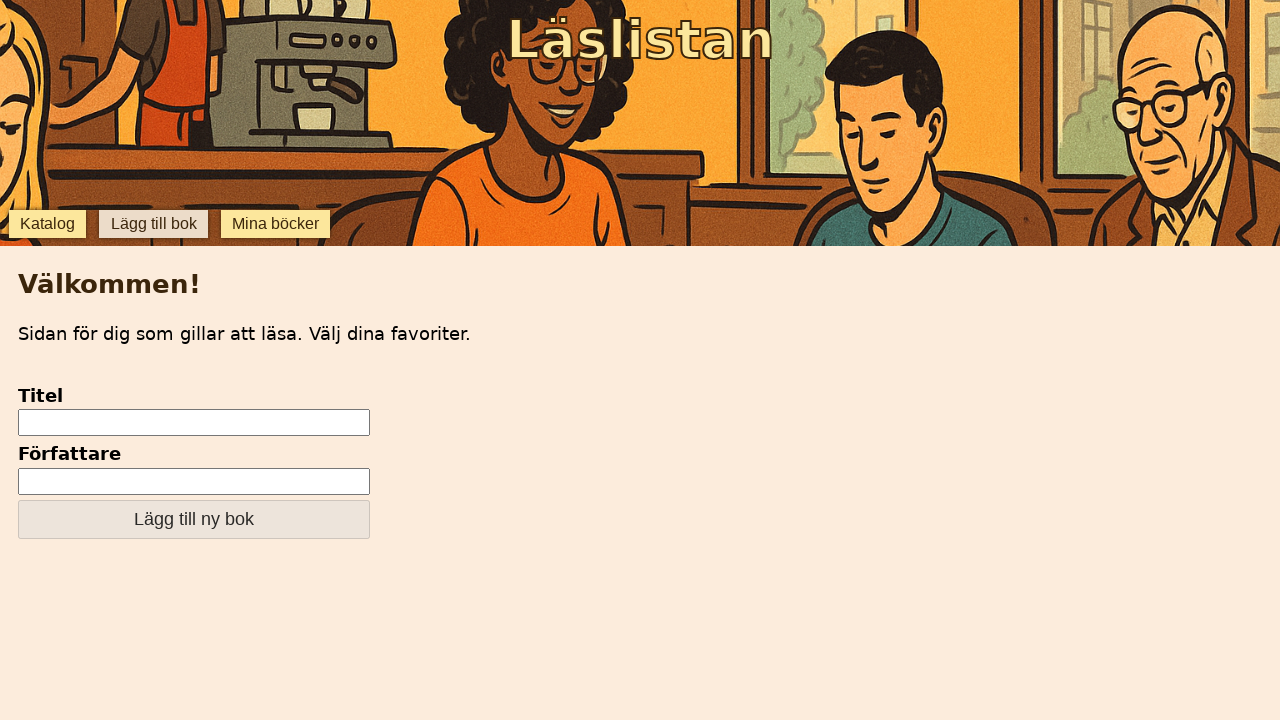

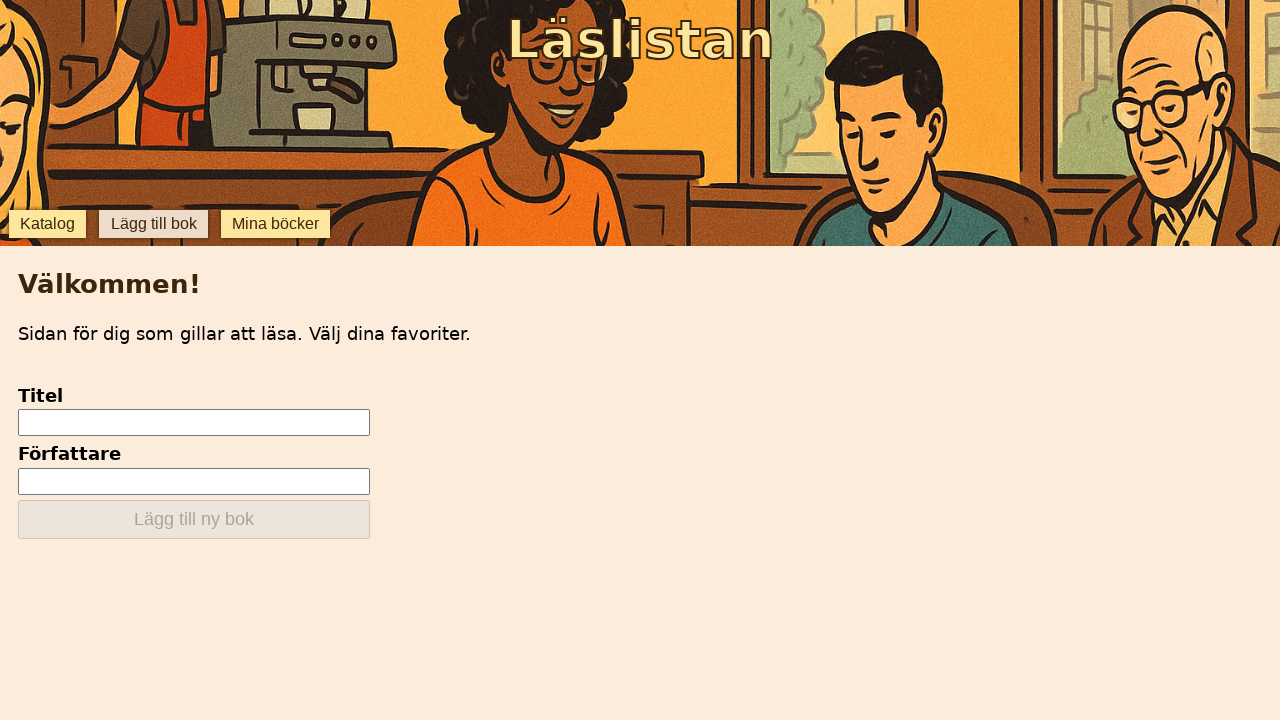